Tests checkbox functionality on a registration page by finding all checkboxes and clicking the one with value "Cricket"

Starting URL: http://demo.automationtesting.in/Register.html

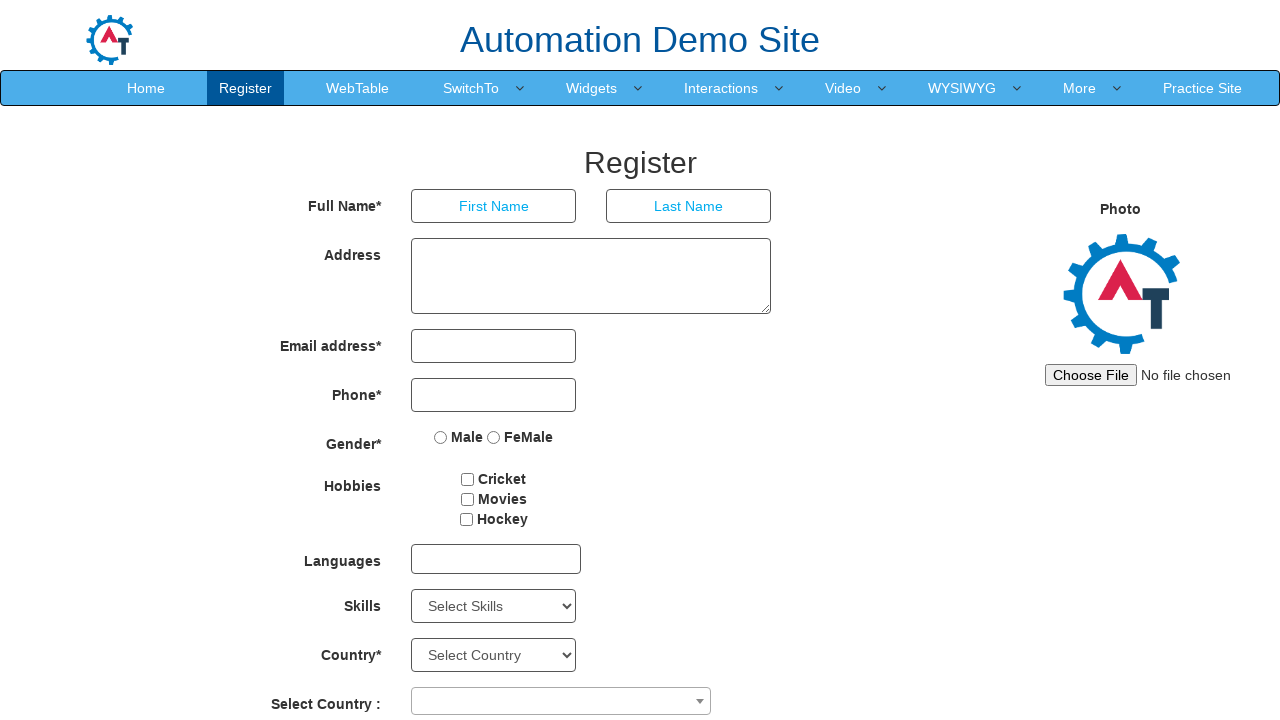

Waited for checkboxes to load on registration page
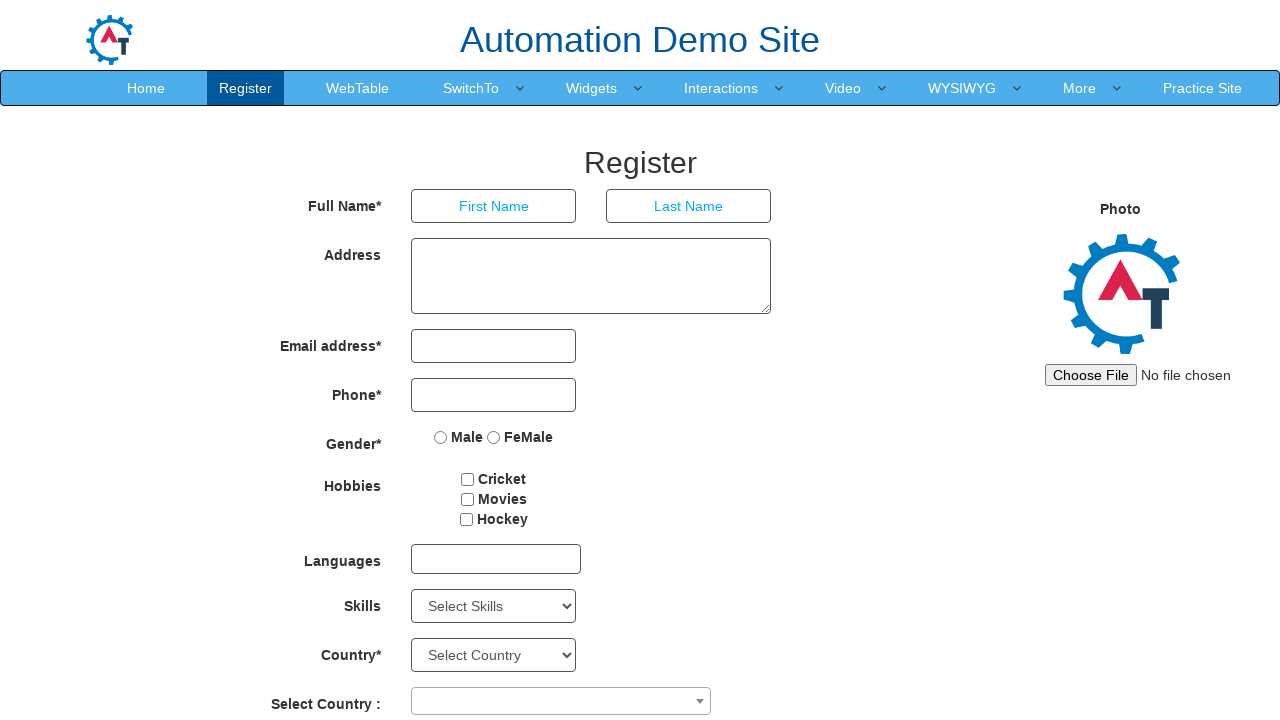

Located all checkboxes on the page
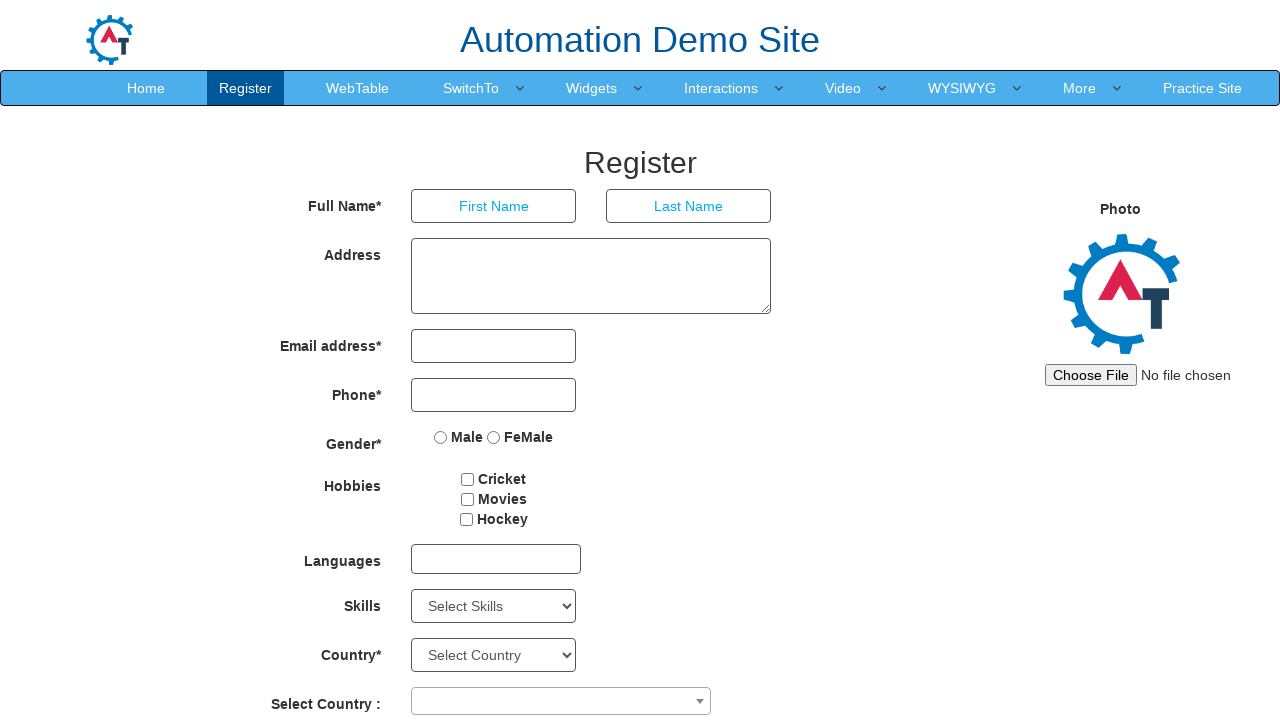

Found 3 checkboxes
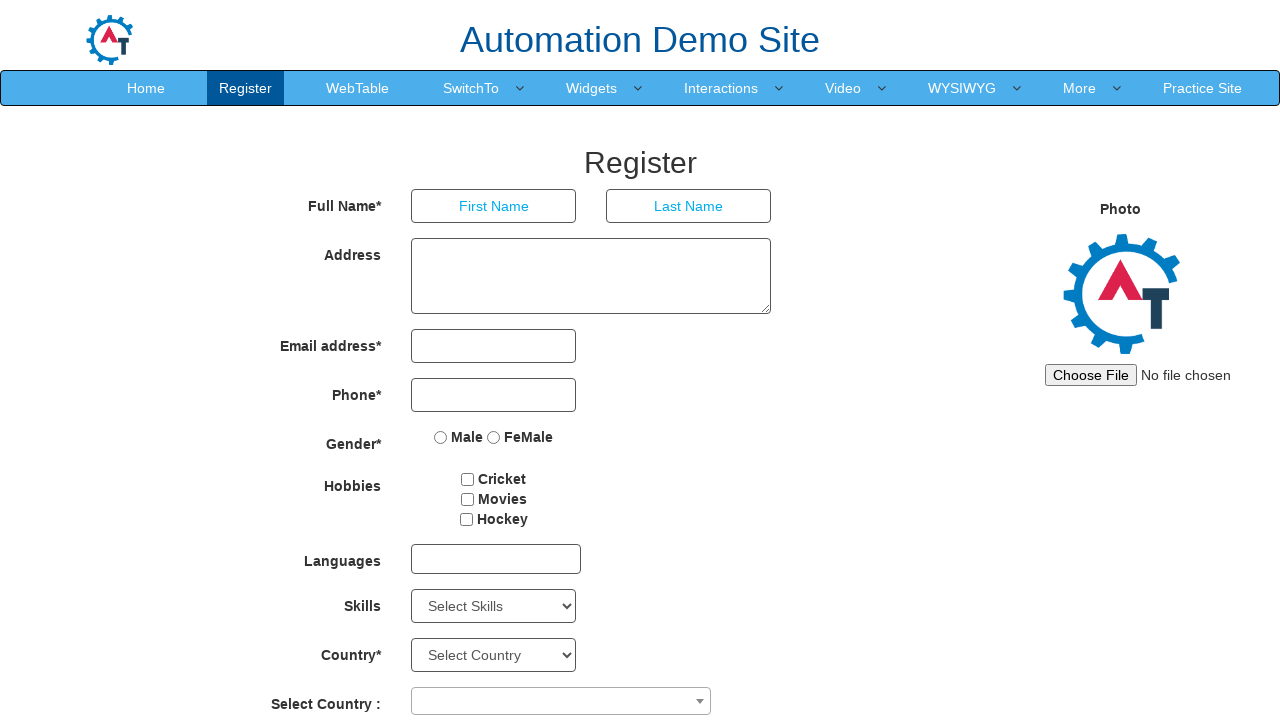

Selected checkbox at index 0
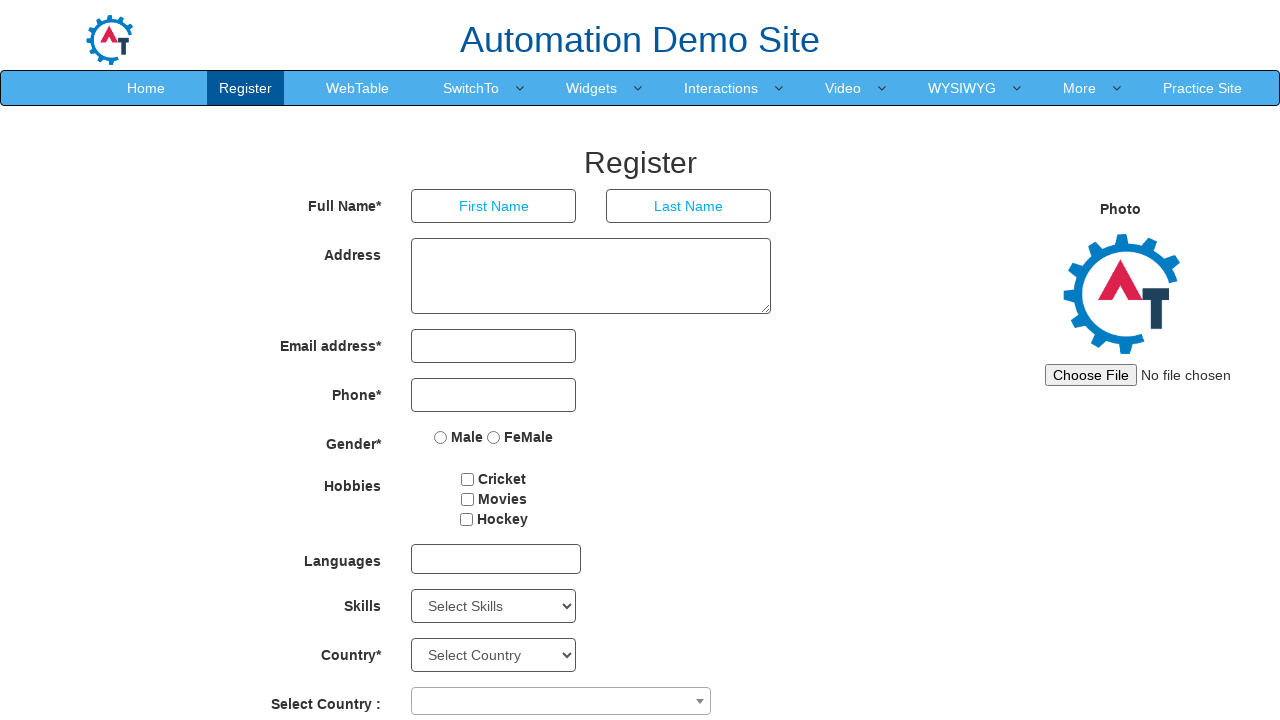

Retrieved checkbox value: 'Cricket'
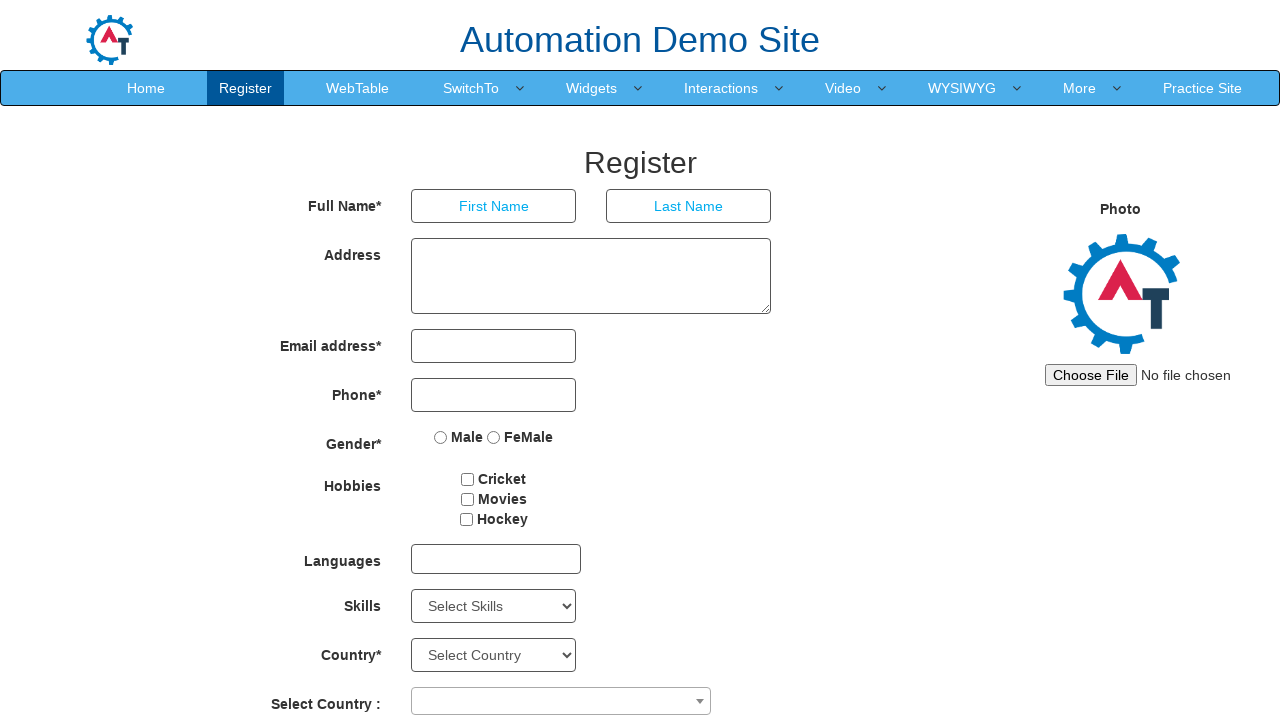

Clicked the 'Cricket' checkbox at (468, 479) on input[id^='checkbox'] >> nth=0
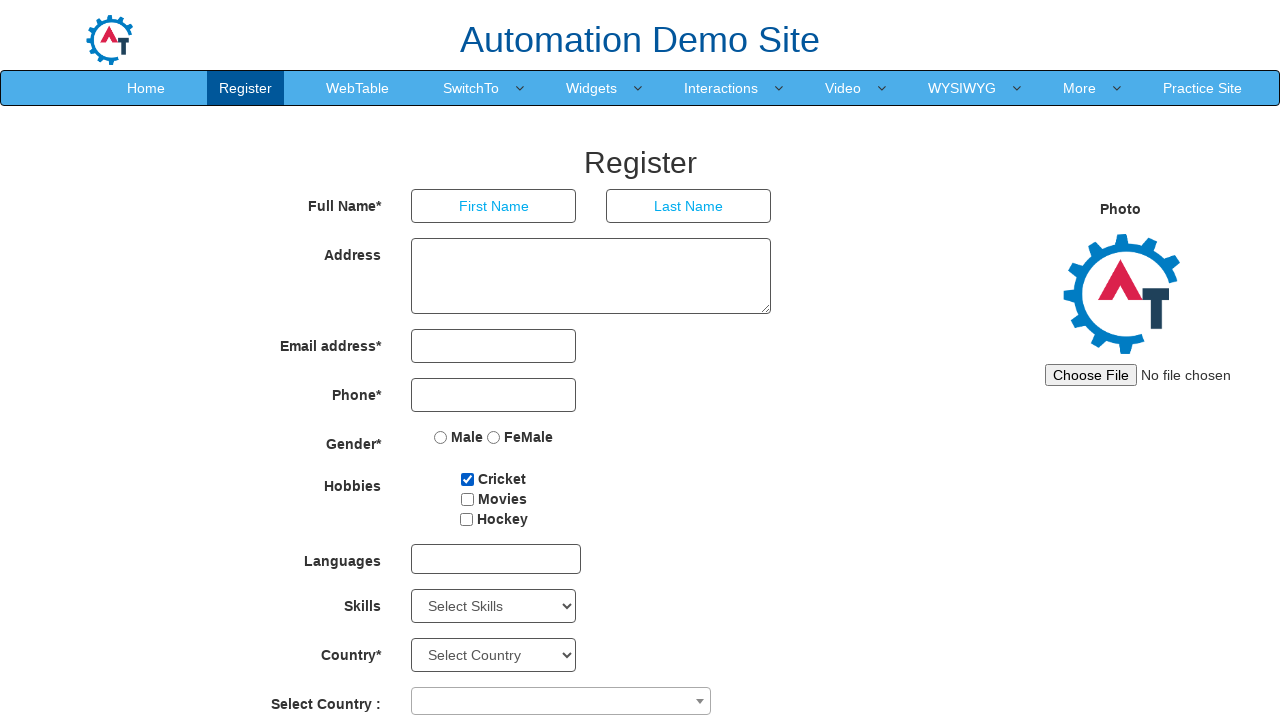

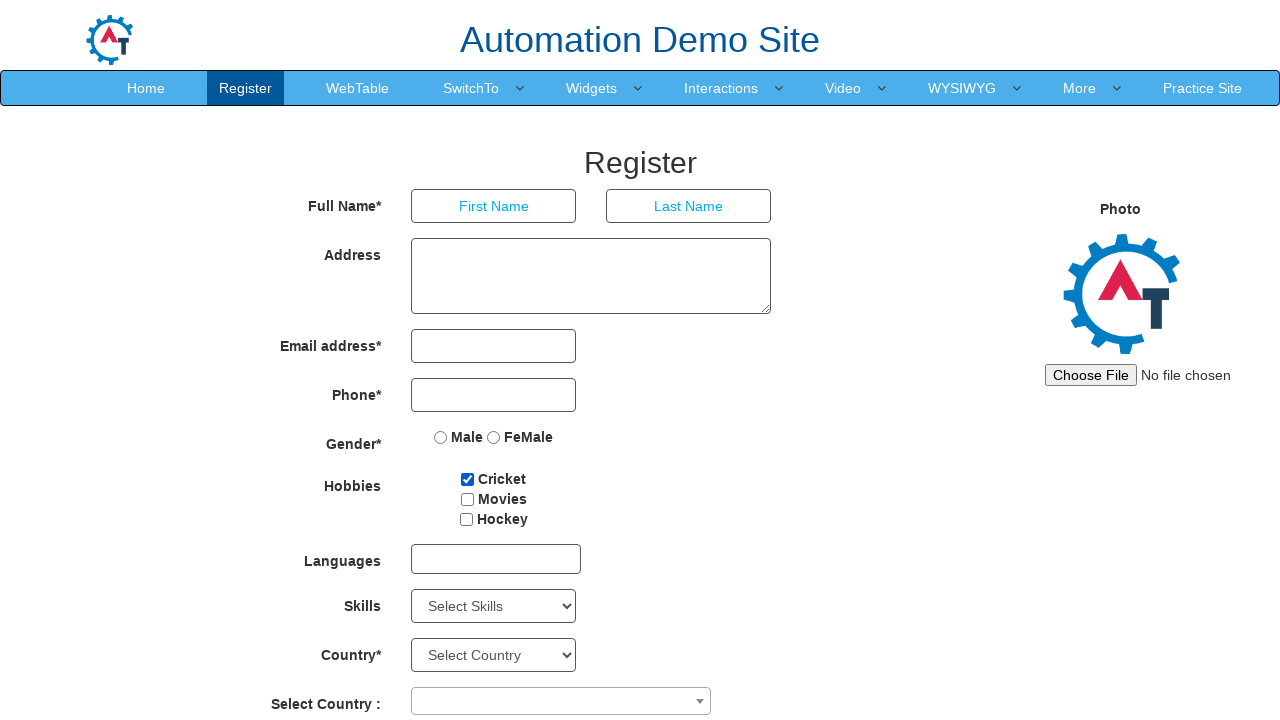